Tests a complete flight booking flow on BlazeDemo, including selecting departure/arrival cities, choosing a flight, and filling in passenger details and payment information to complete the purchase.

Starting URL: https://www.blazedemo.com/

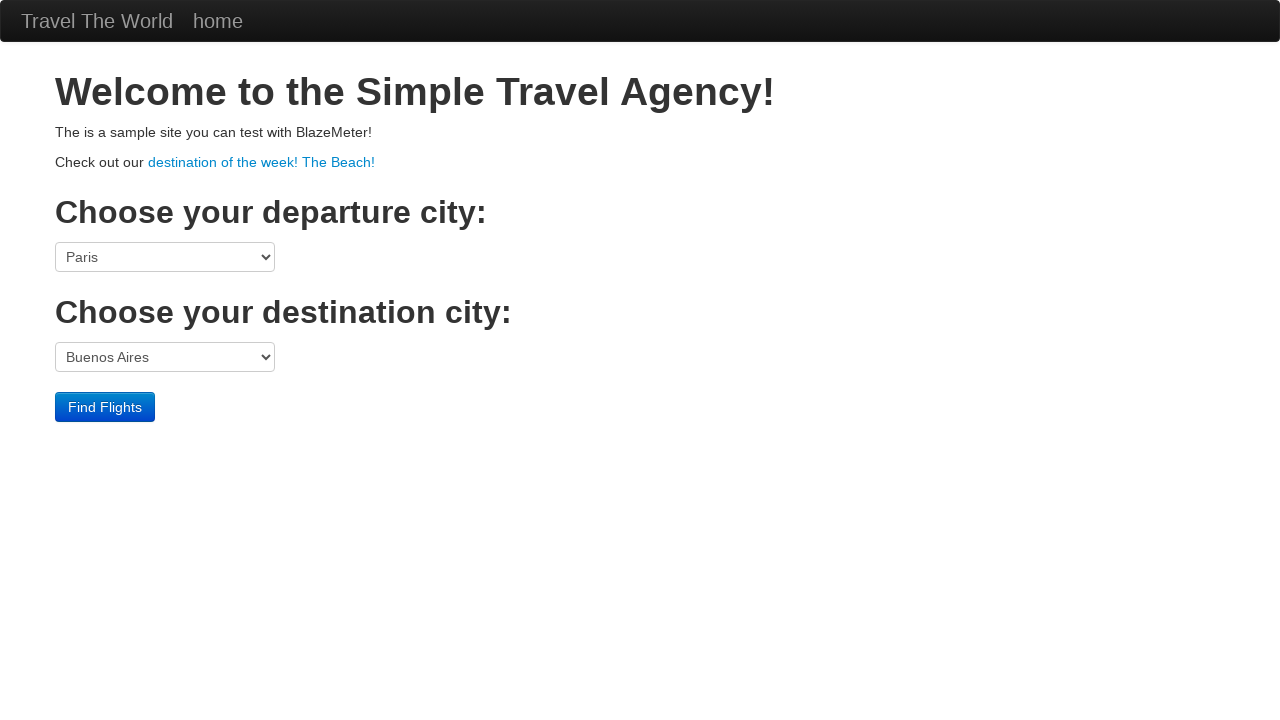

Clicked departure city dropdown at (165, 257) on select[name='fromPort']
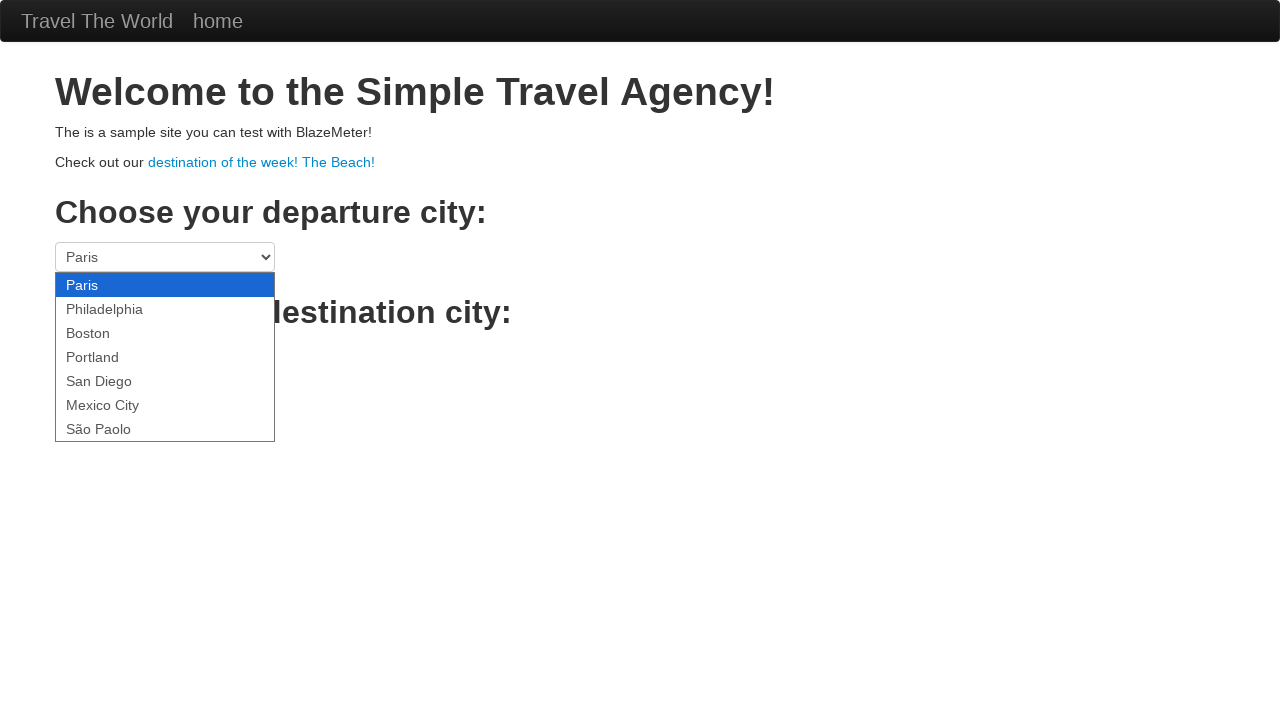

Selected Mexico City as departure city on select[name='fromPort']
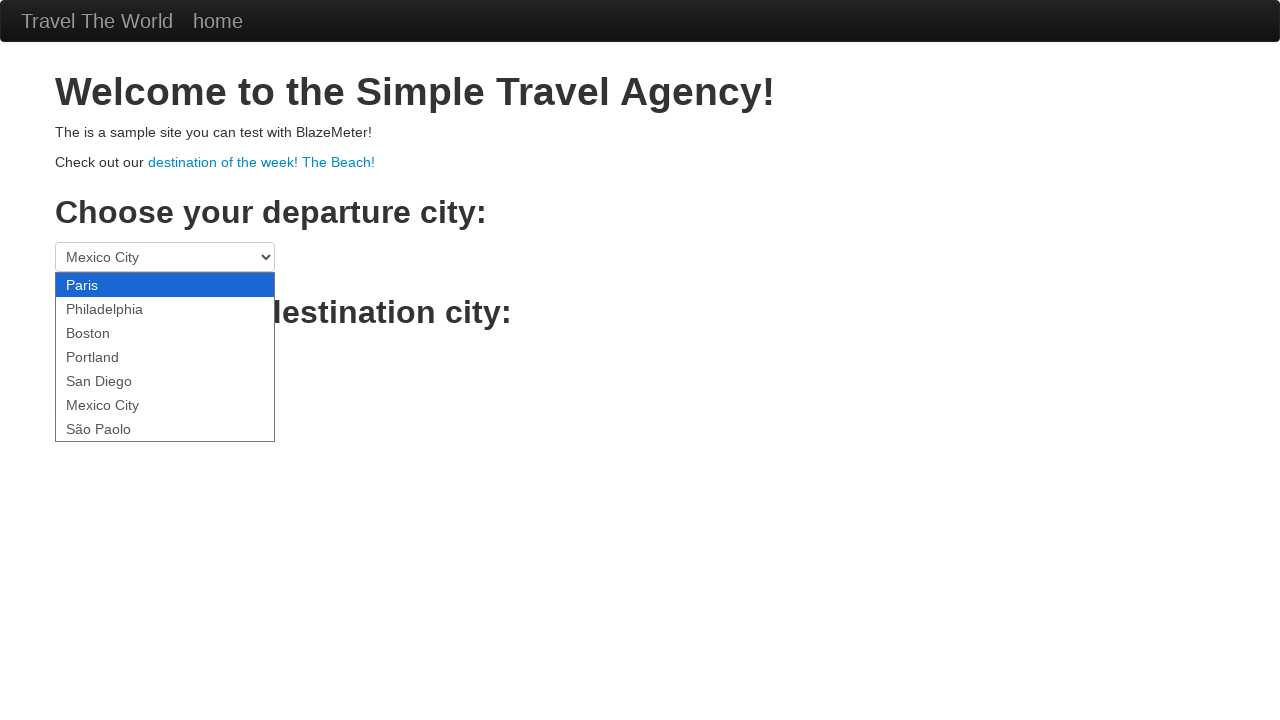

Clicked destination city dropdown at (165, 357) on select[name='toPort']
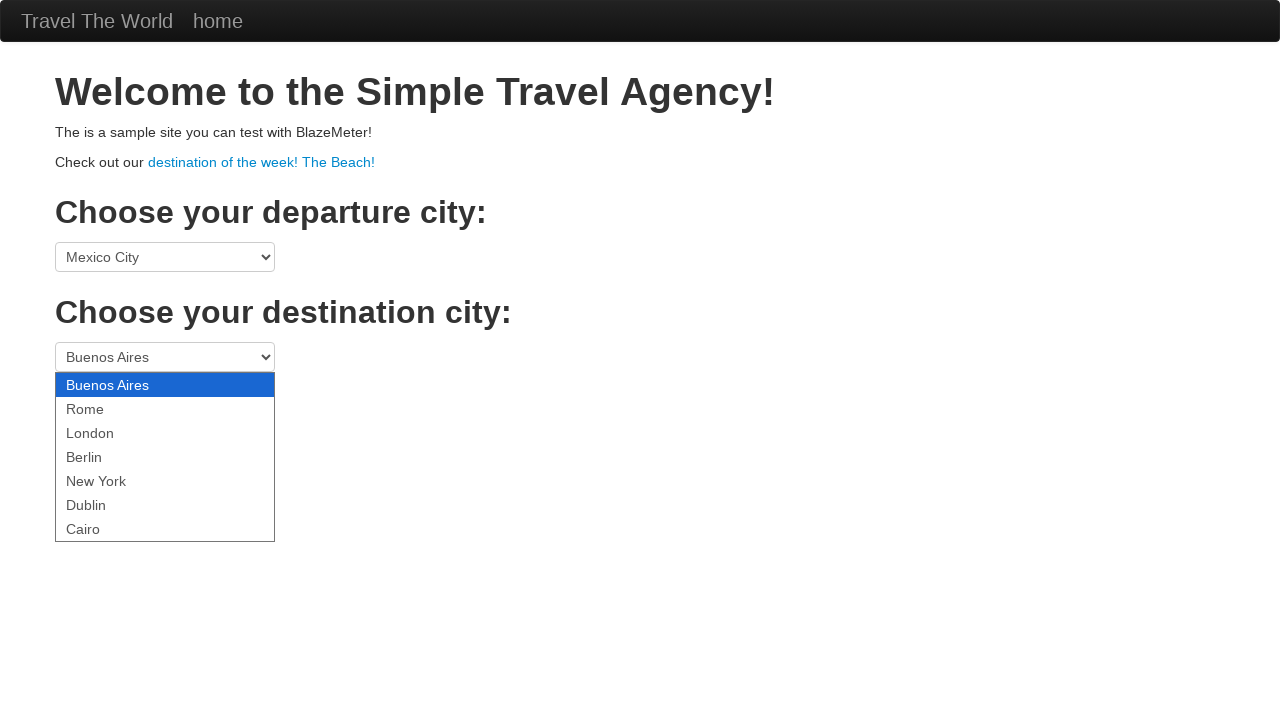

Selected London as destination city on select[name='toPort']
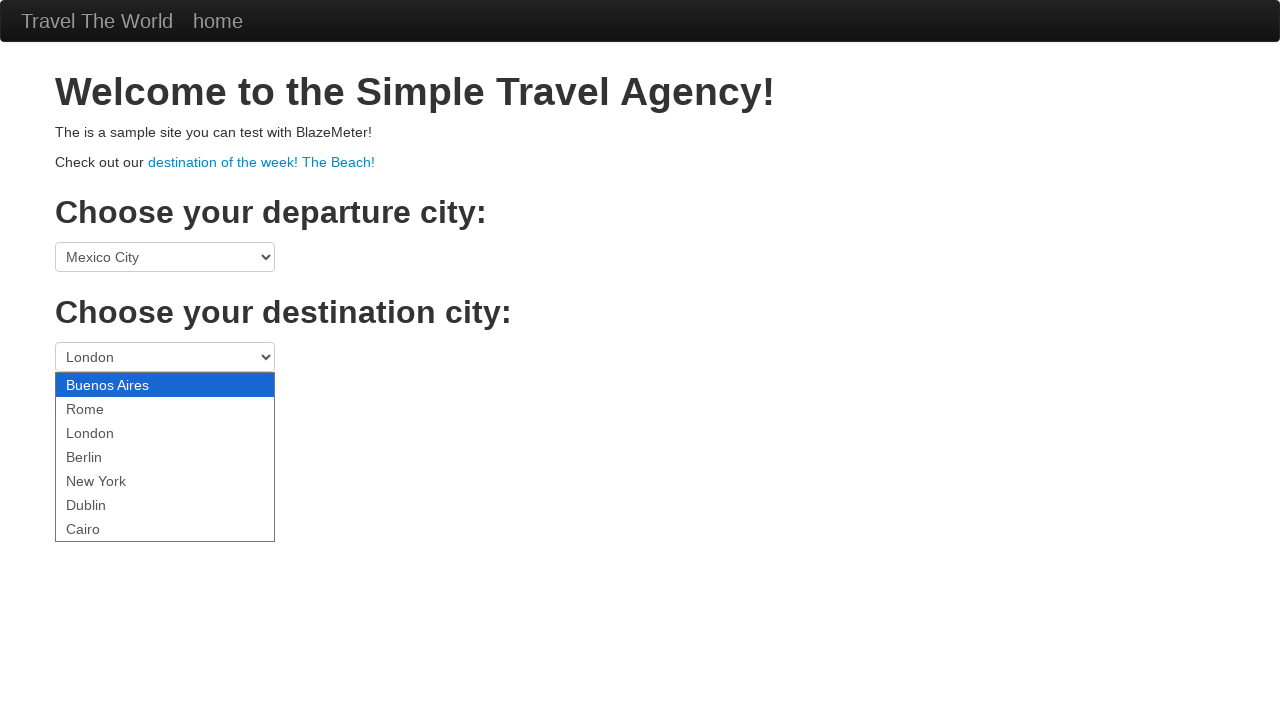

Clicked Find Flights button to search for available flights at (105, 407) on input[value='Find Flights']
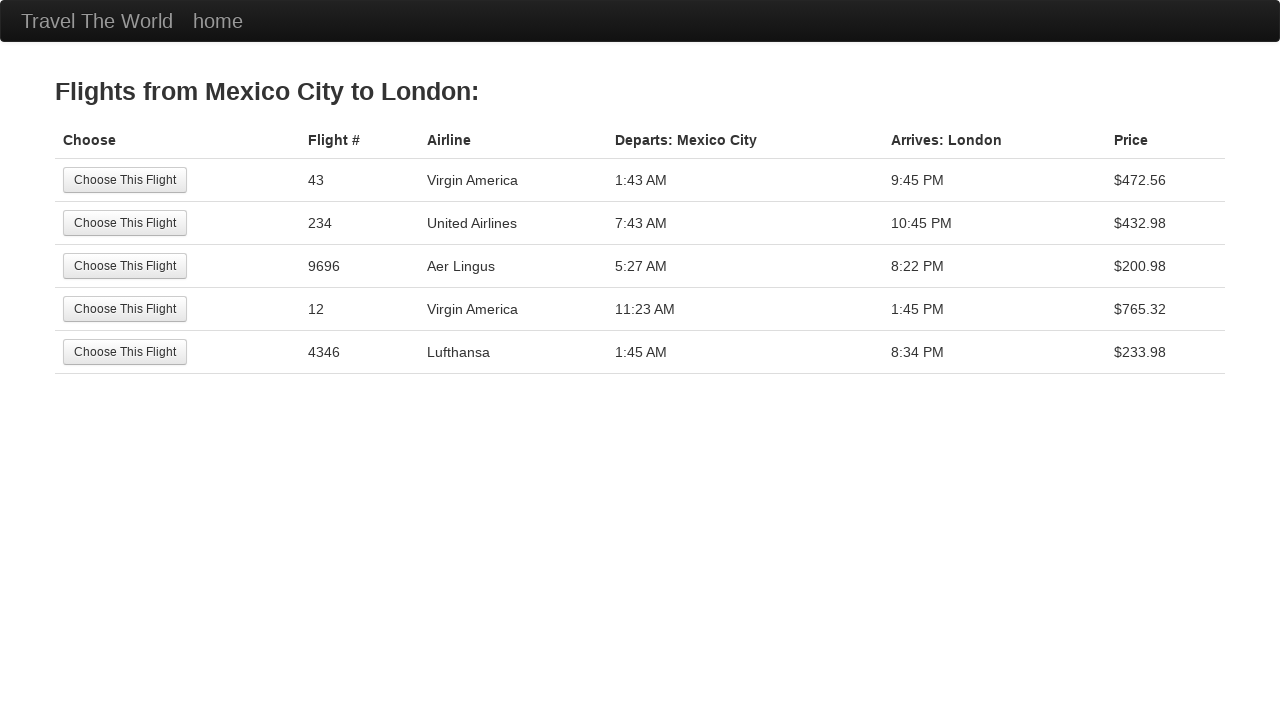

Selected first available flight at (125, 180) on input[value='Choose This Flight']
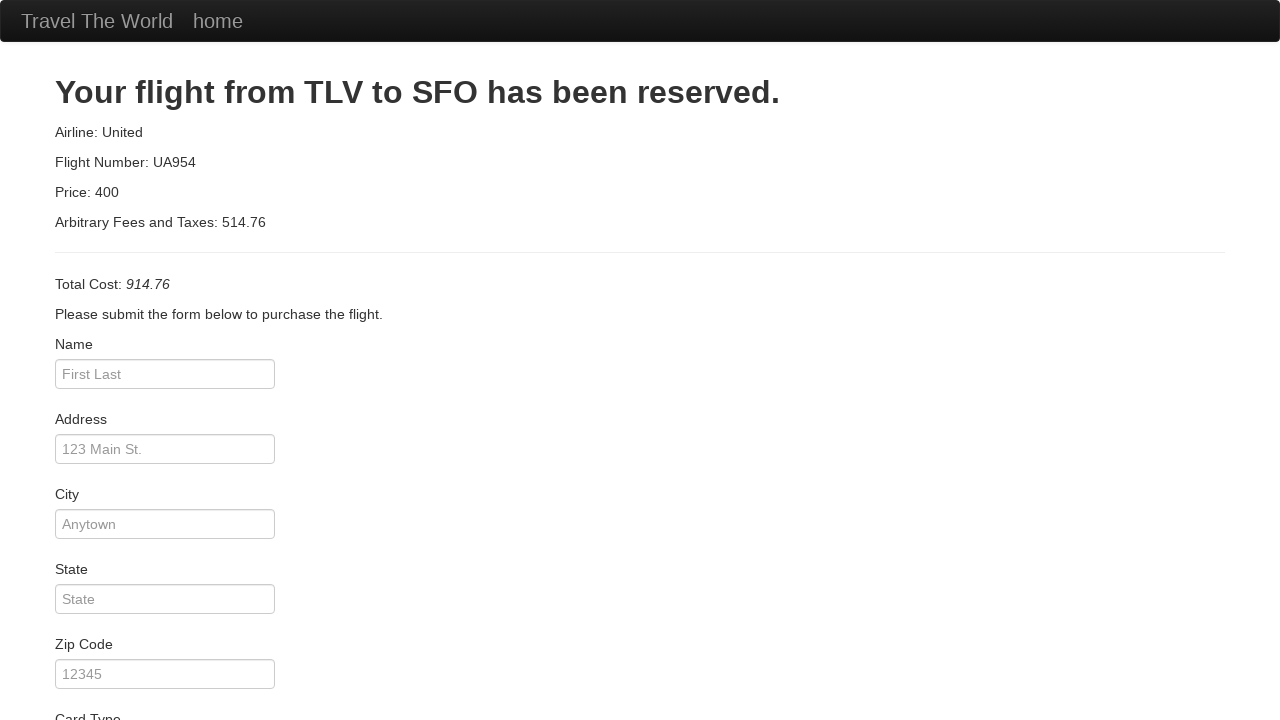

Clicked passenger name field at (165, 374) on #inputName
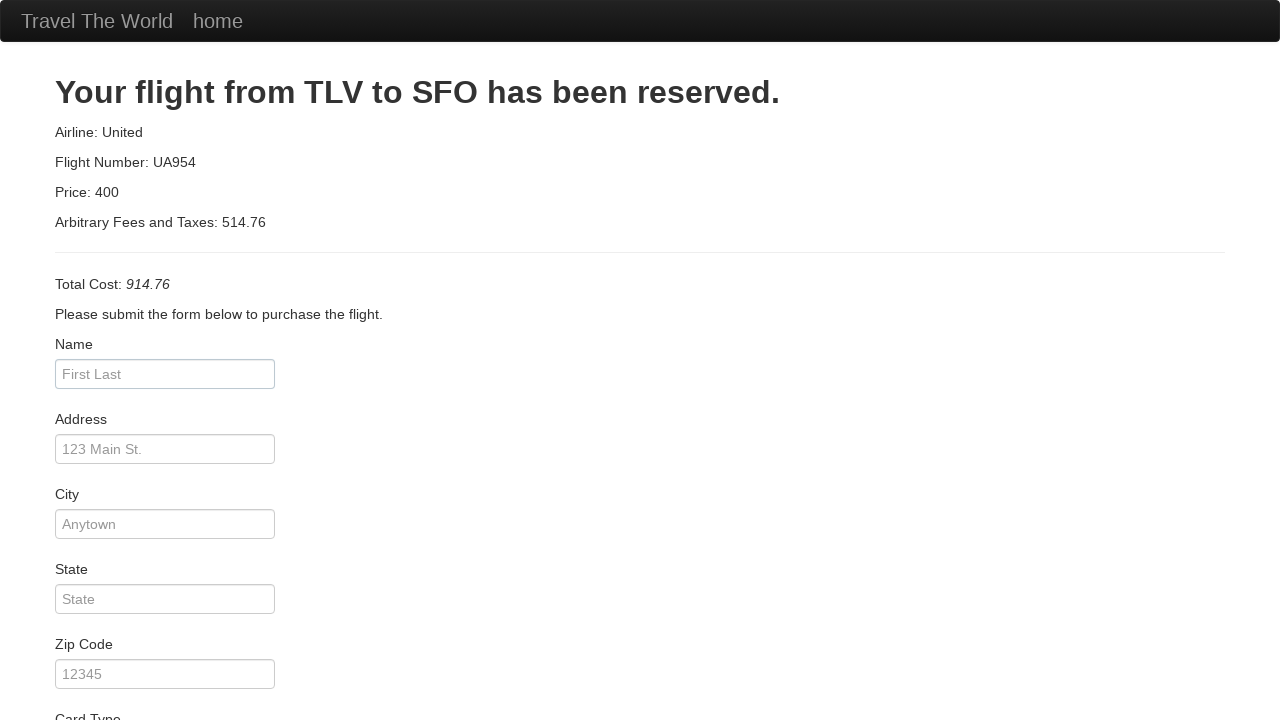

Entered passenger name: John Smith on #inputName
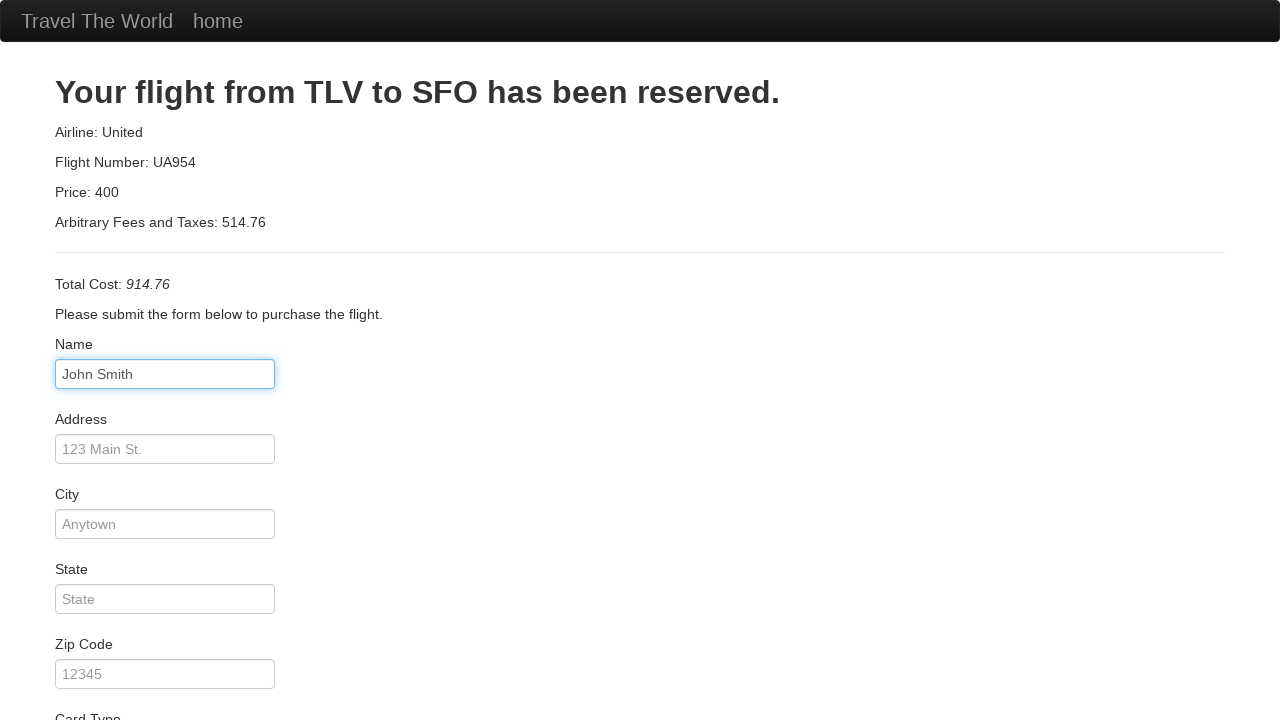

Entered address: 123 Main Street on #address
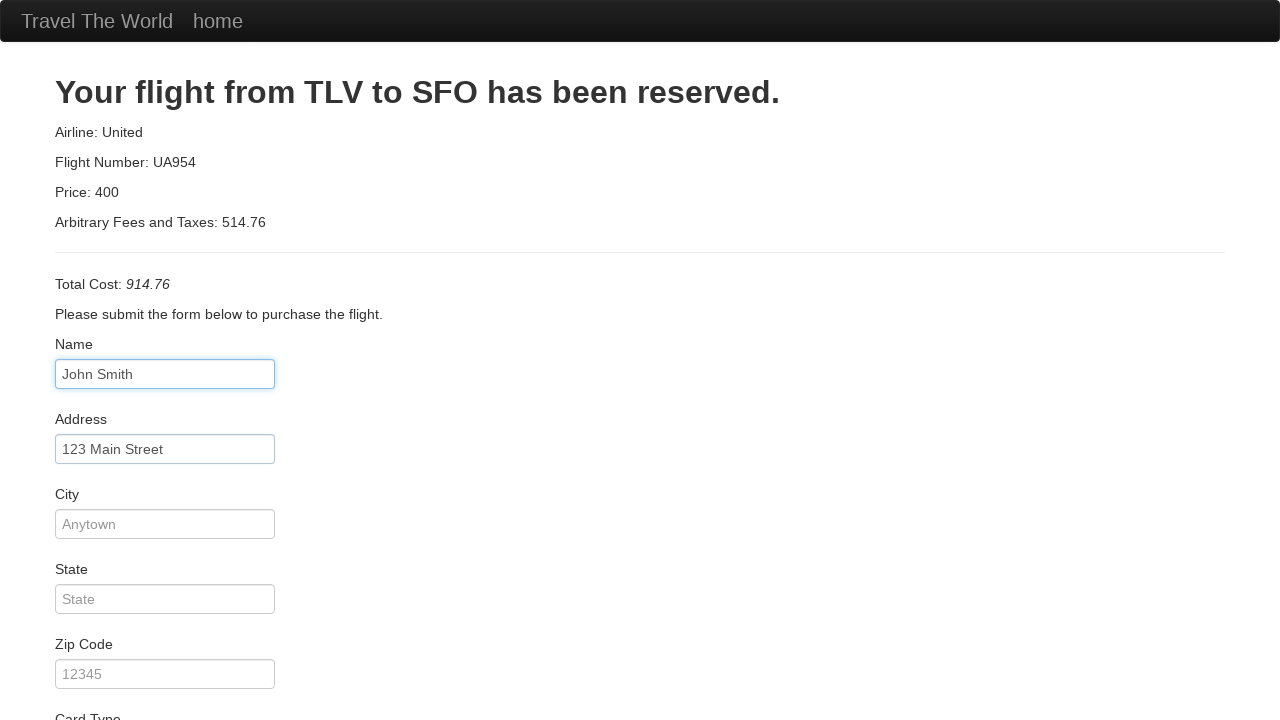

Entered city: San Francisco on #city
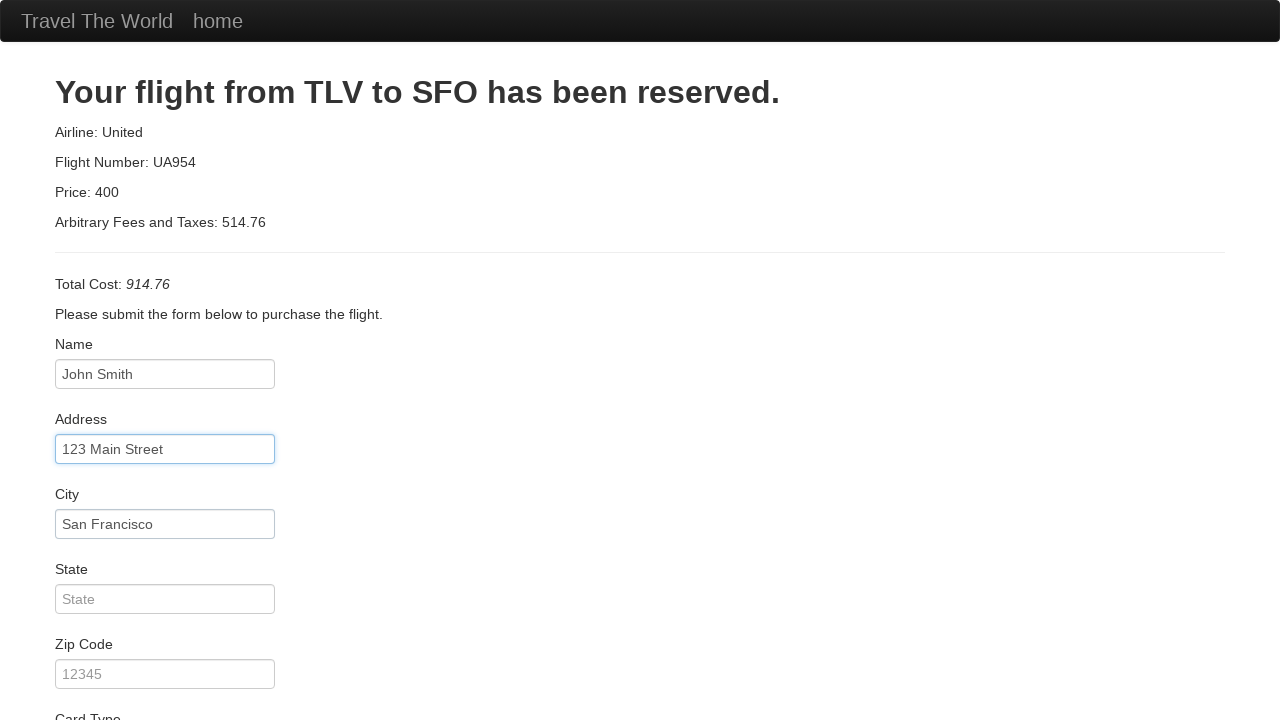

Entered state: California on #state
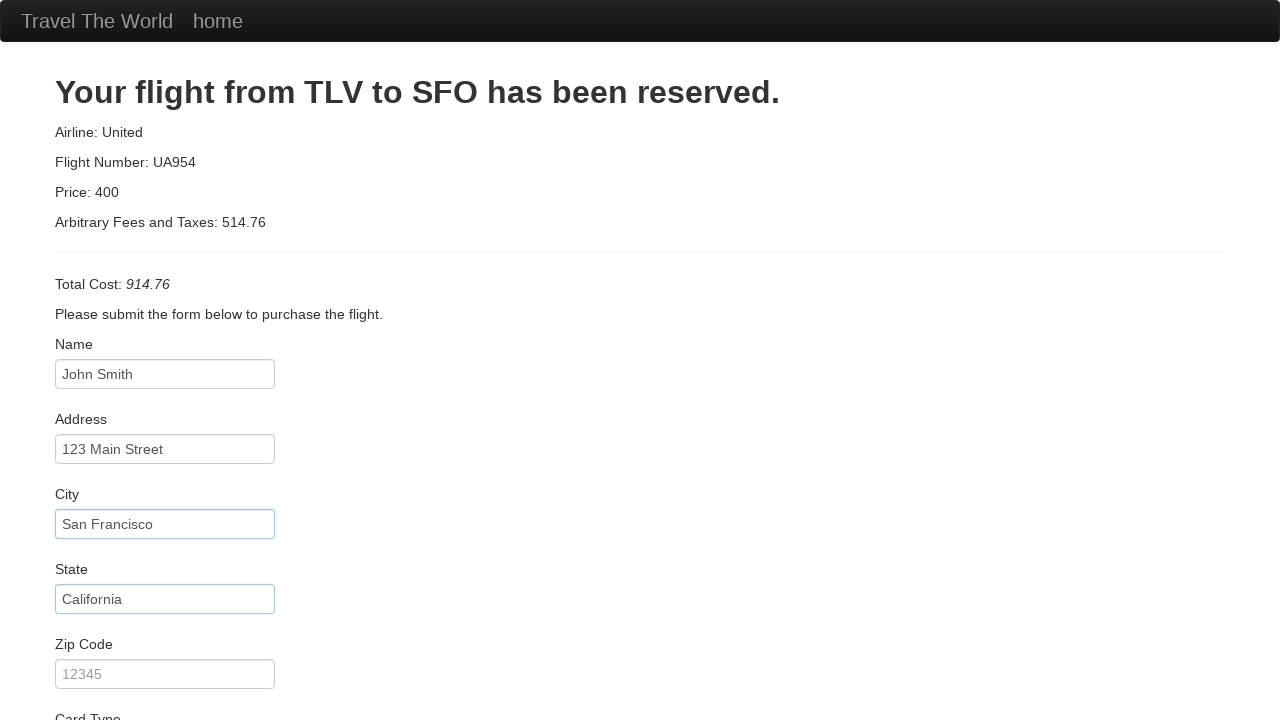

Entered zip code: 94102 on #zipCode
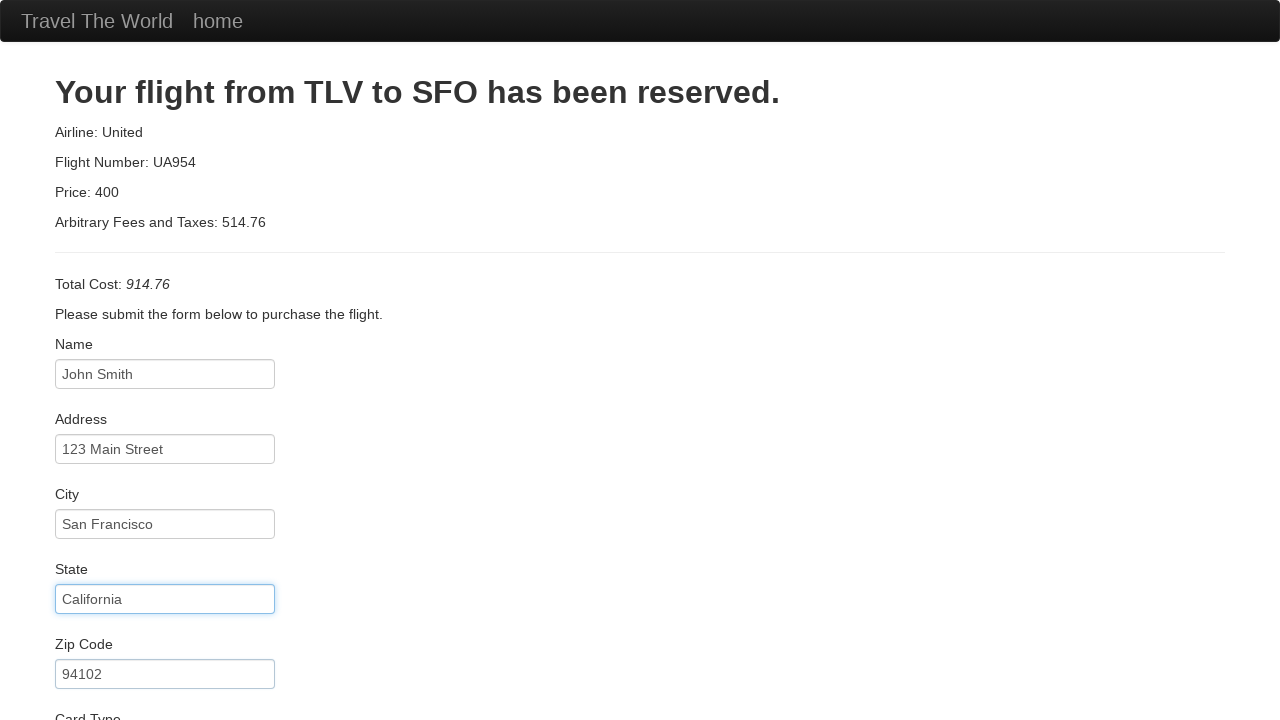

Clicked credit card number field at (165, 380) on #creditCardNumber
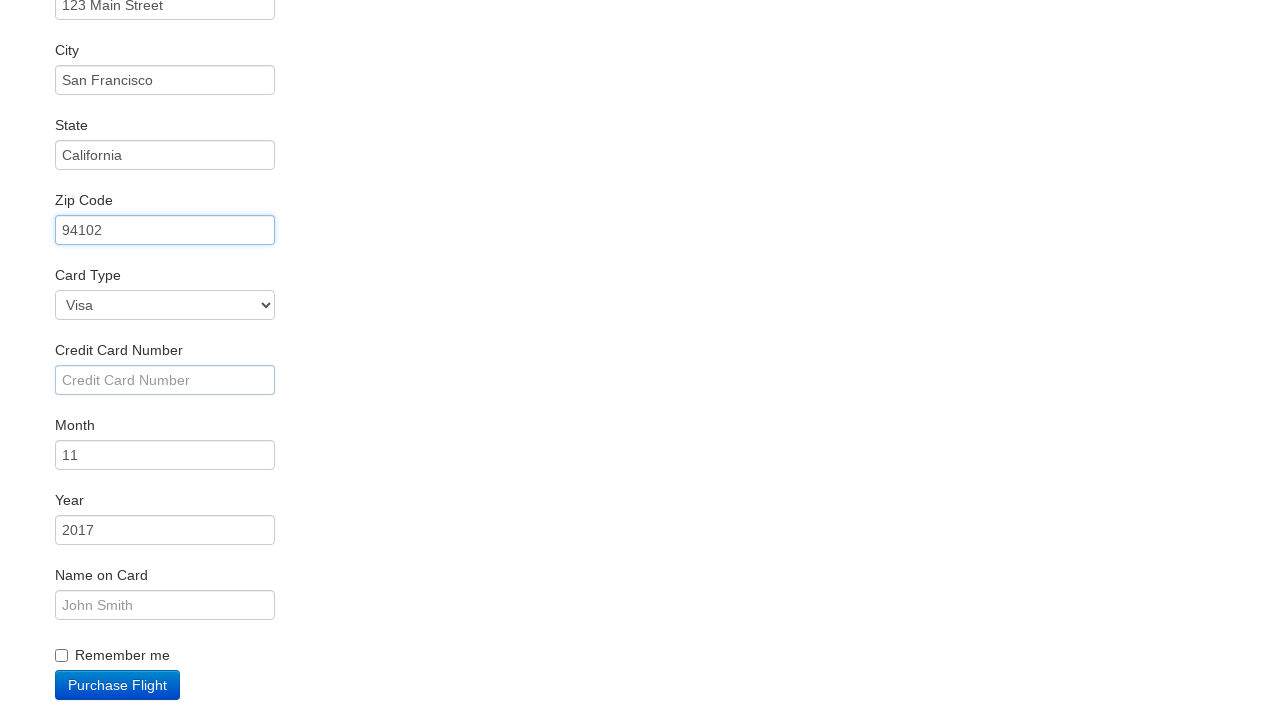

Entered credit card number on #creditCardNumber
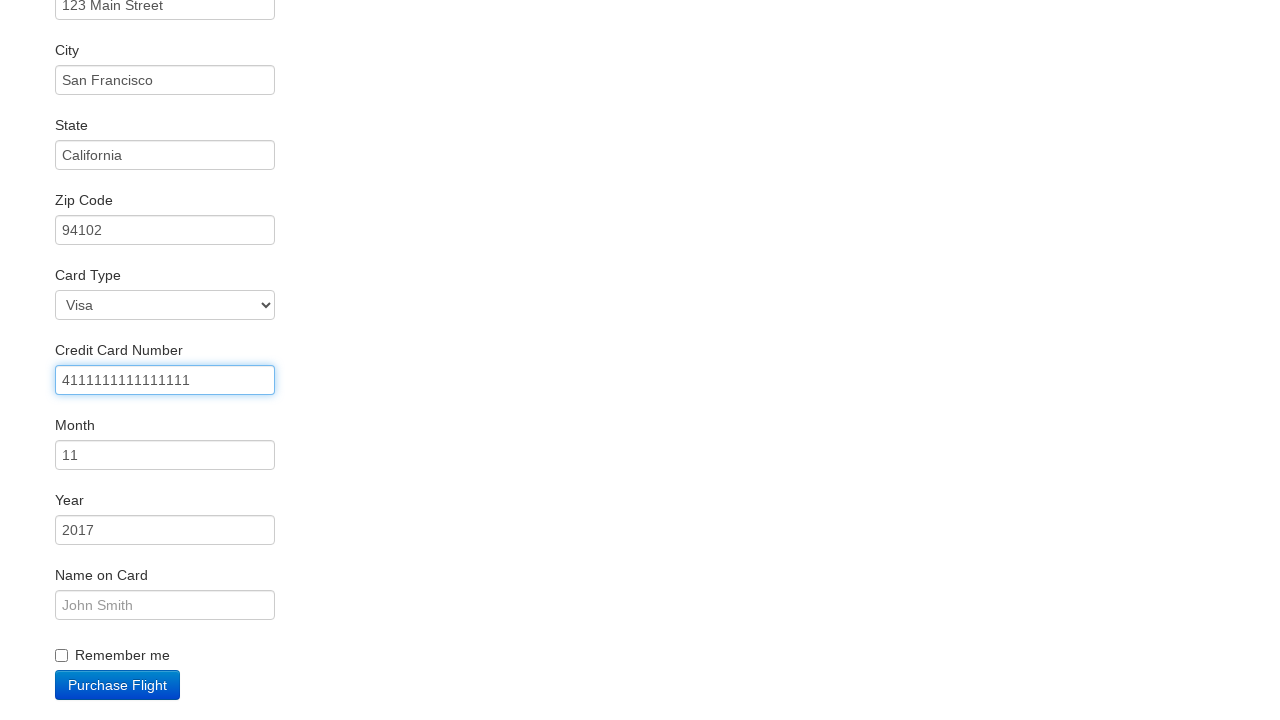

Clicked credit card month field at (165, 455) on #creditCardMonth
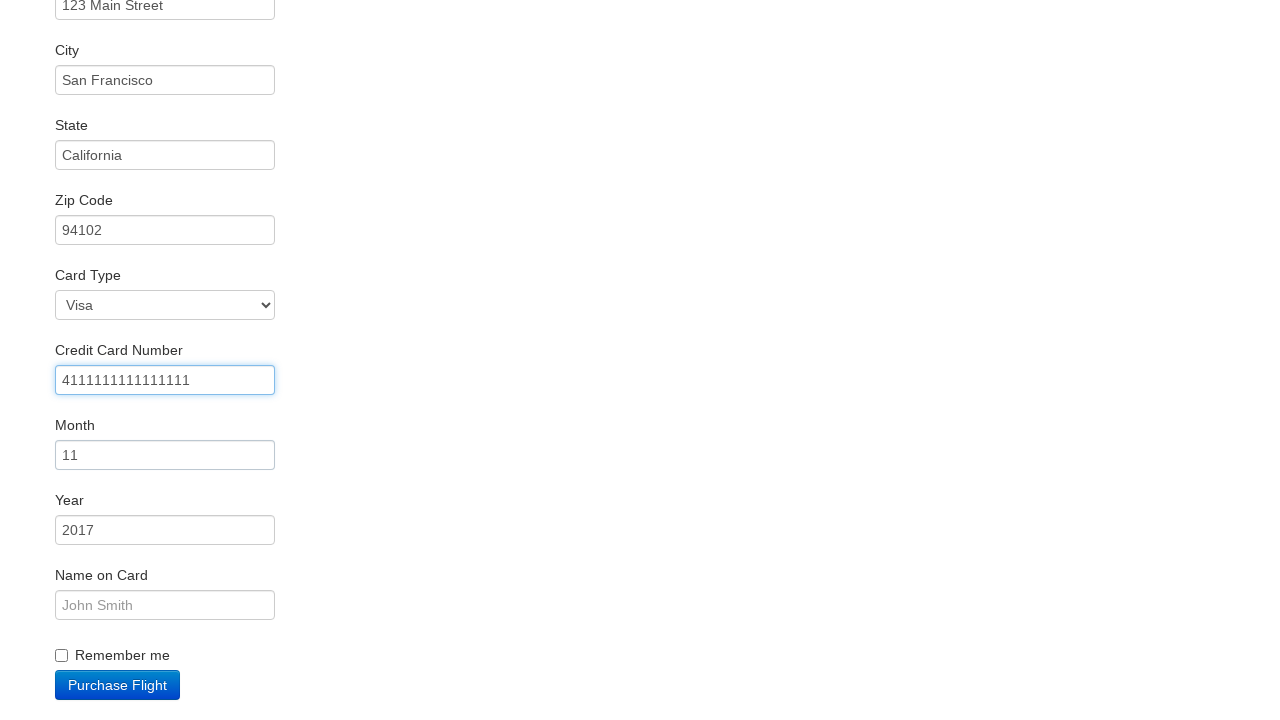

Clicked credit card year field at (165, 530) on #creditCardYear
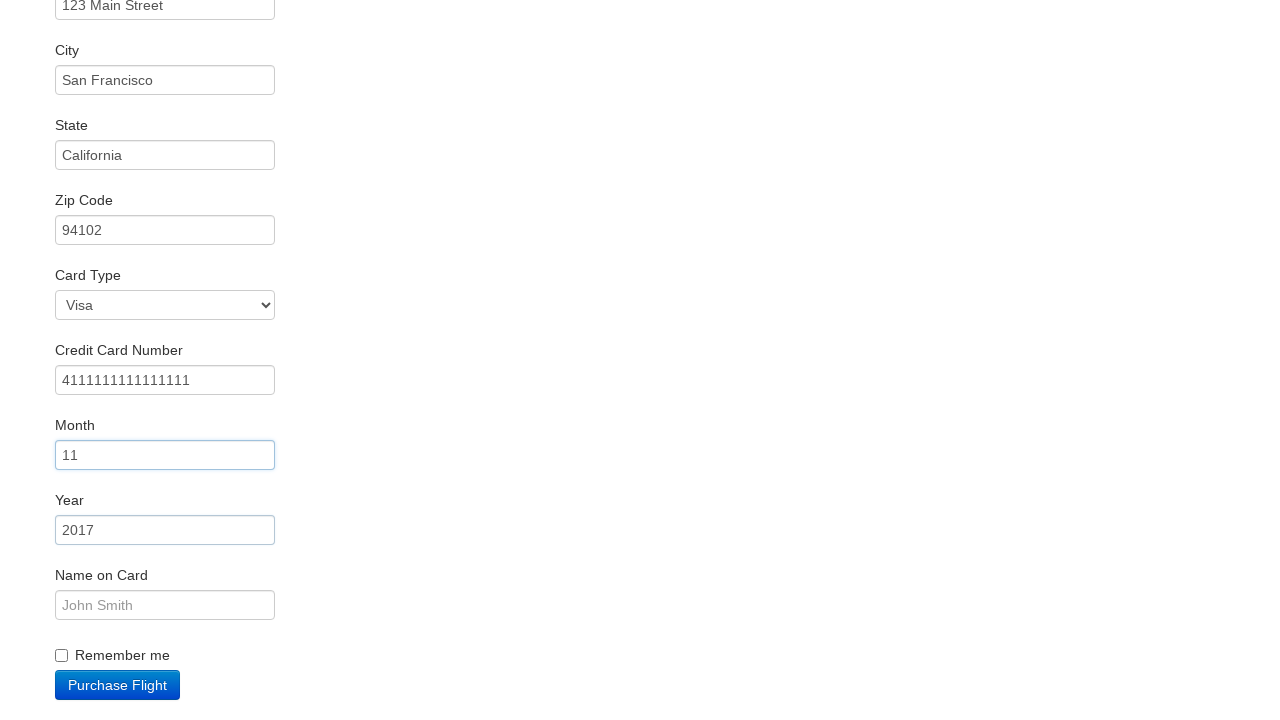

Entered credit card expiration year: 2026 on #creditCardYear
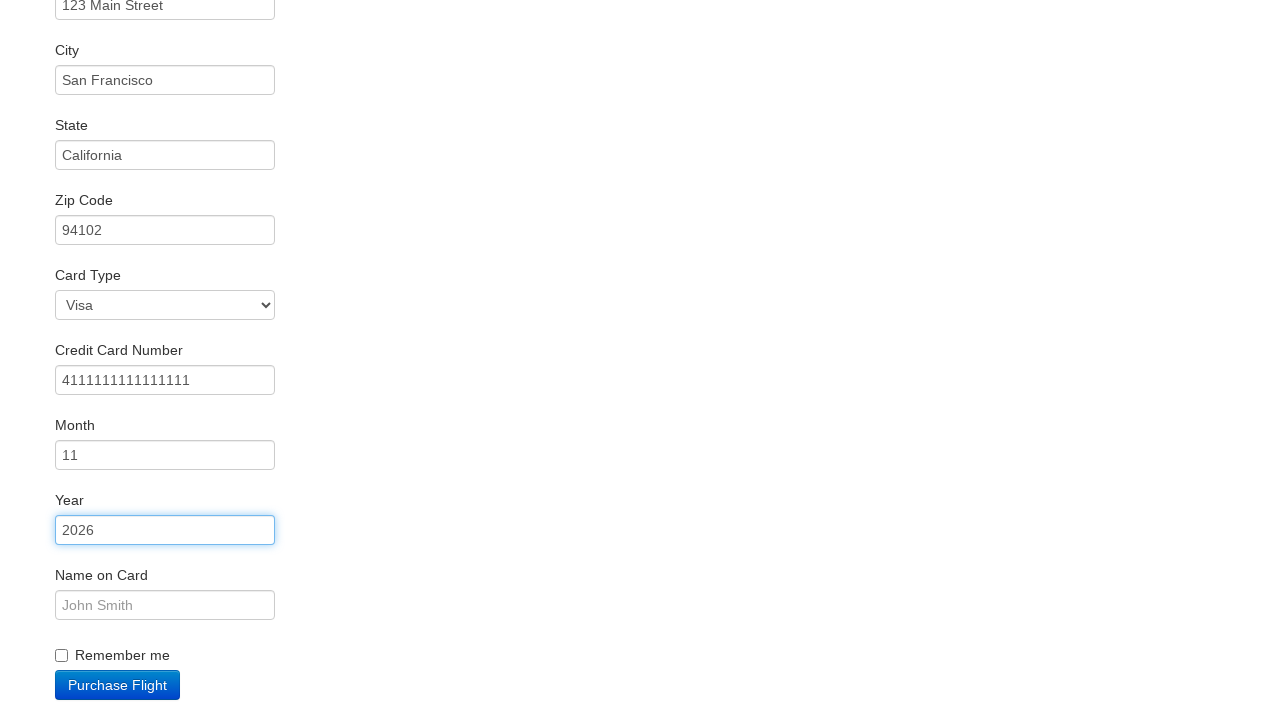

Clicked cardholder name field at (165, 605) on #nameOnCard
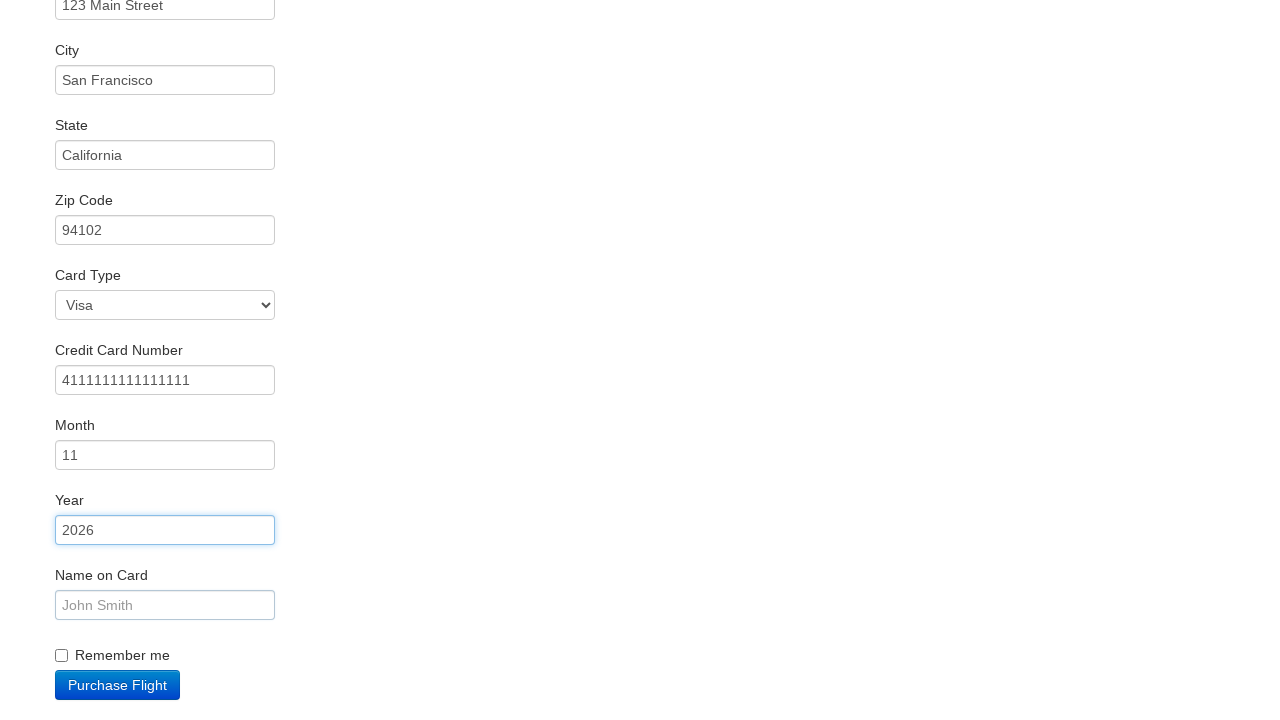

Entered cardholder name: John A Smith on #nameOnCard
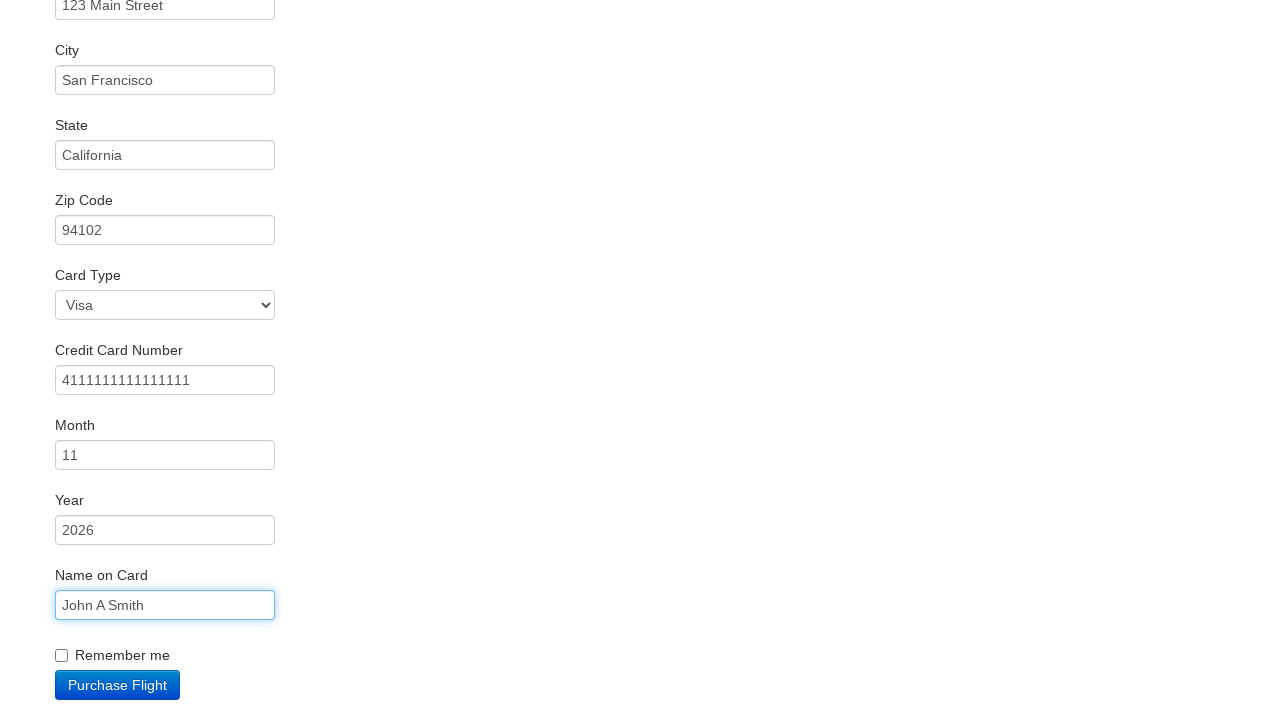

Checked Remember Me checkbox at (62, 656) on #rememberMe
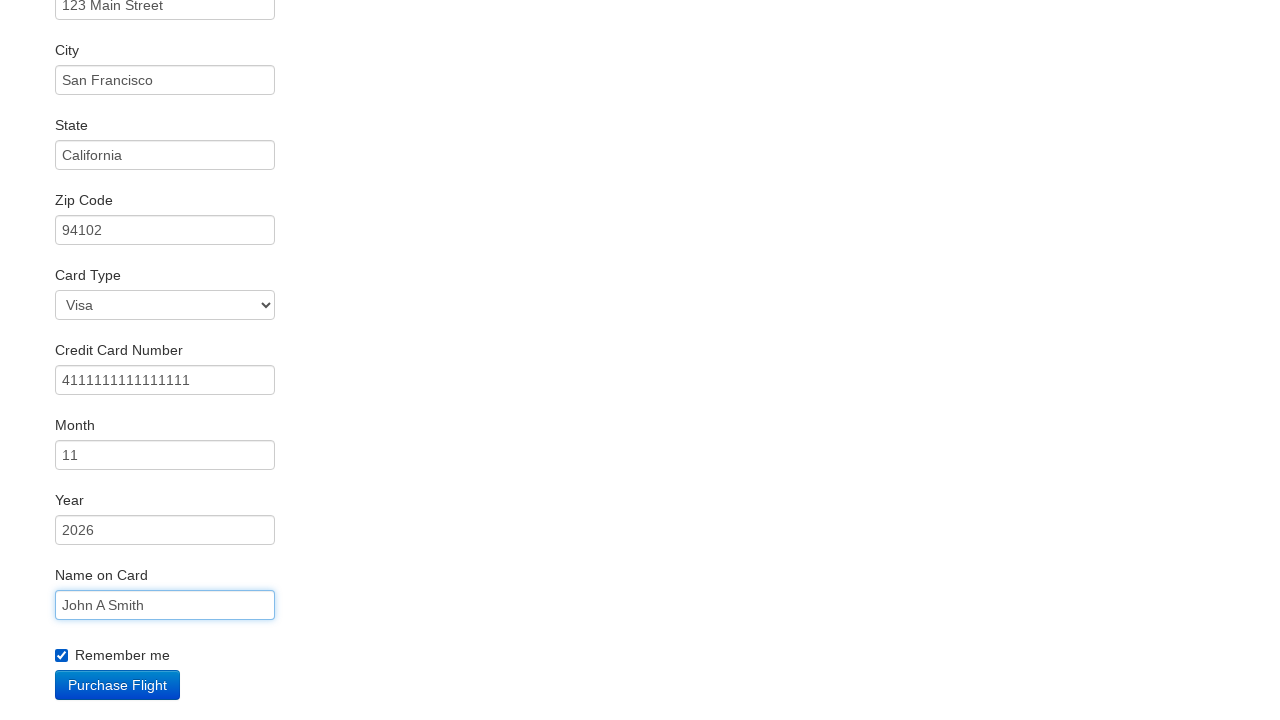

Clicked Purchase Flight button to complete booking at (118, 685) on input[value='Purchase Flight']
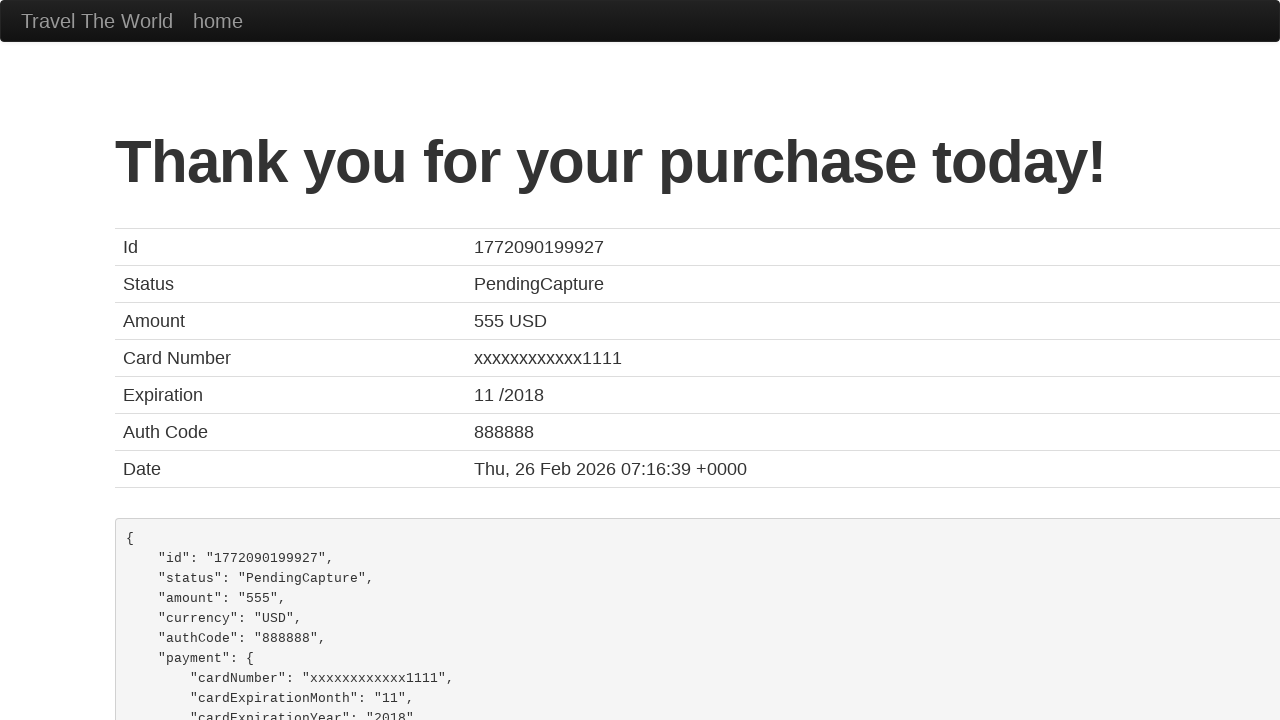

Clicked home link to navigate back to home page at (218, 21) on a:has-text('home')
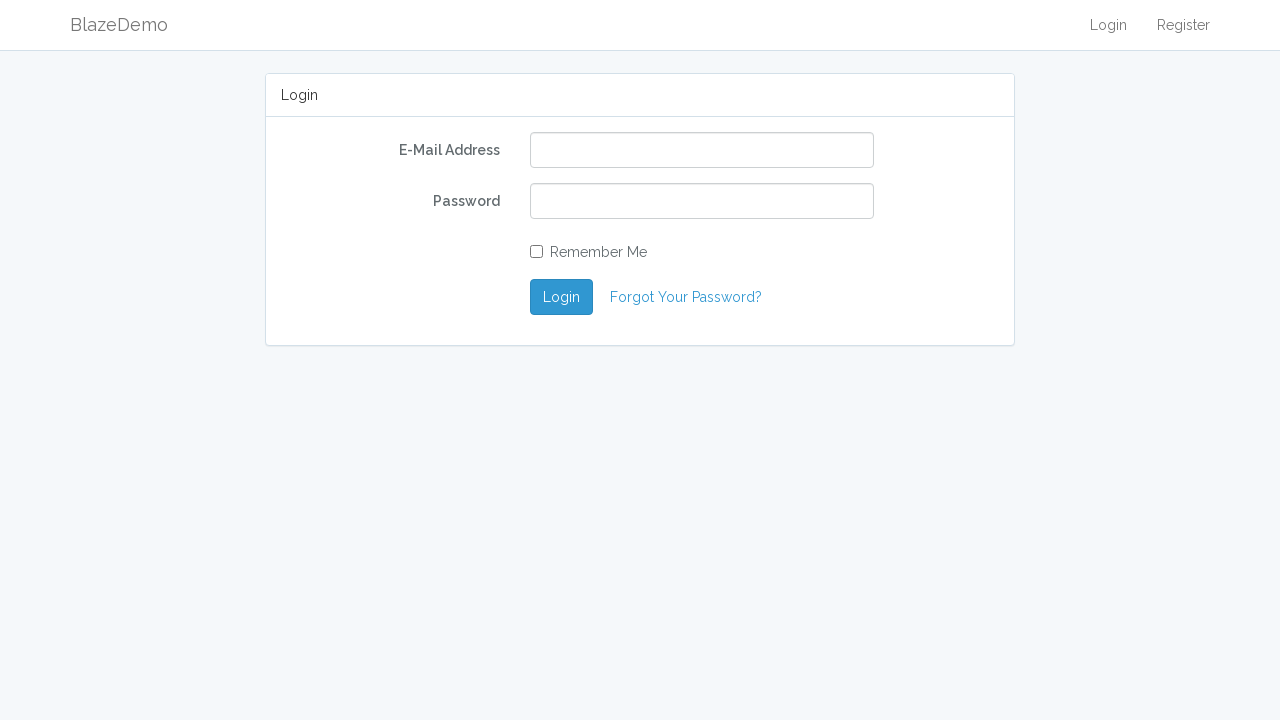

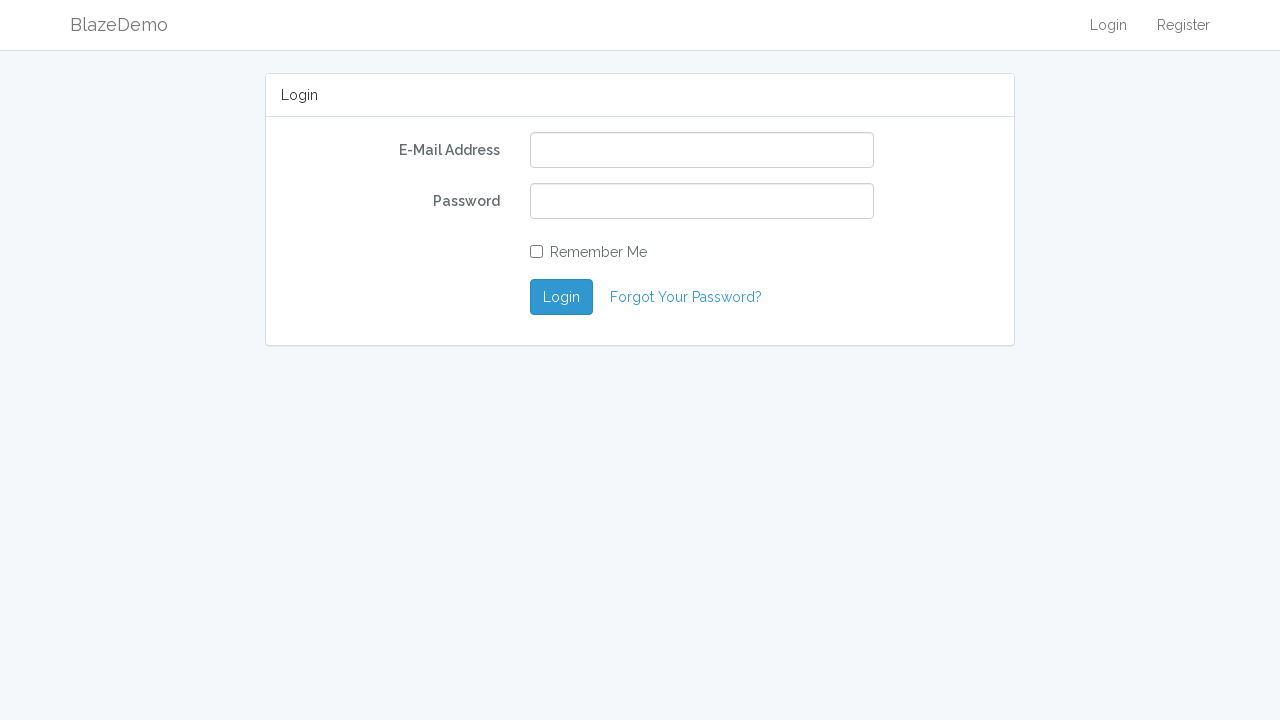